Tests JavaScript scroll functionality by scrolling down to a "CYDEO" link at the bottom of a large page, then scrolling back up to the "Home" link at the top.

Starting URL: https://practice.cydeo.com/large

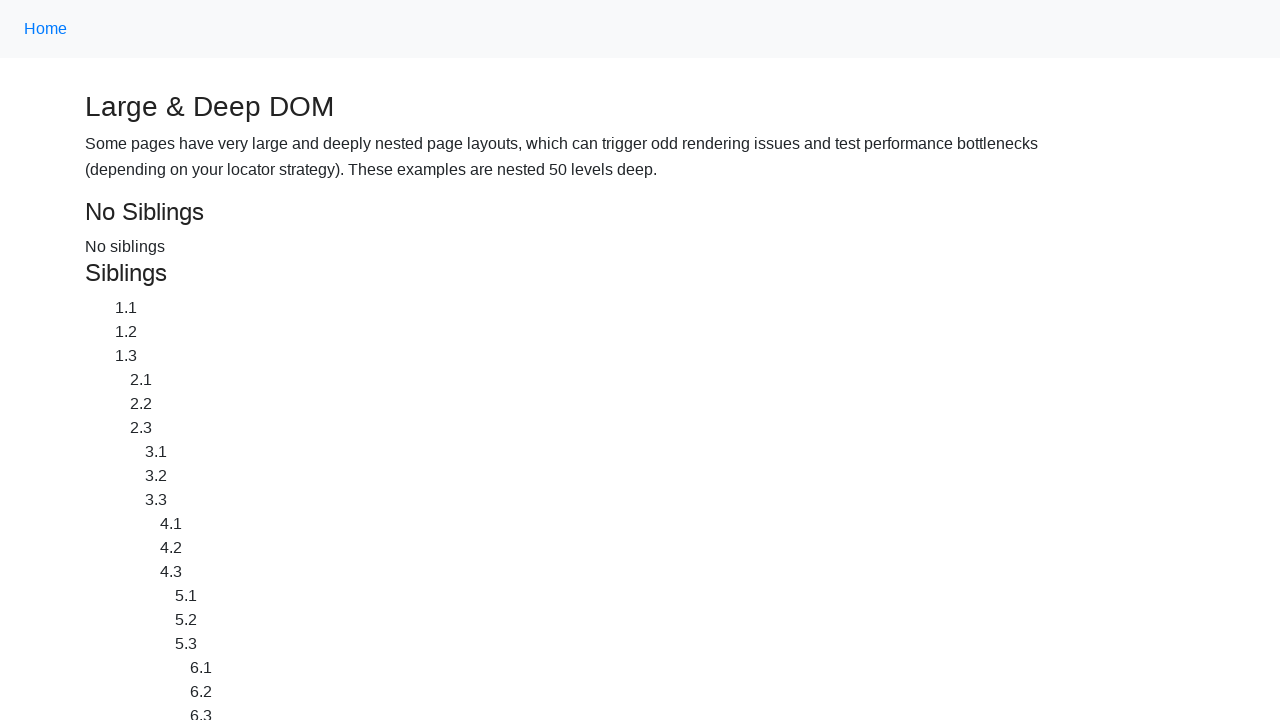

Located CYDEO link at bottom of page
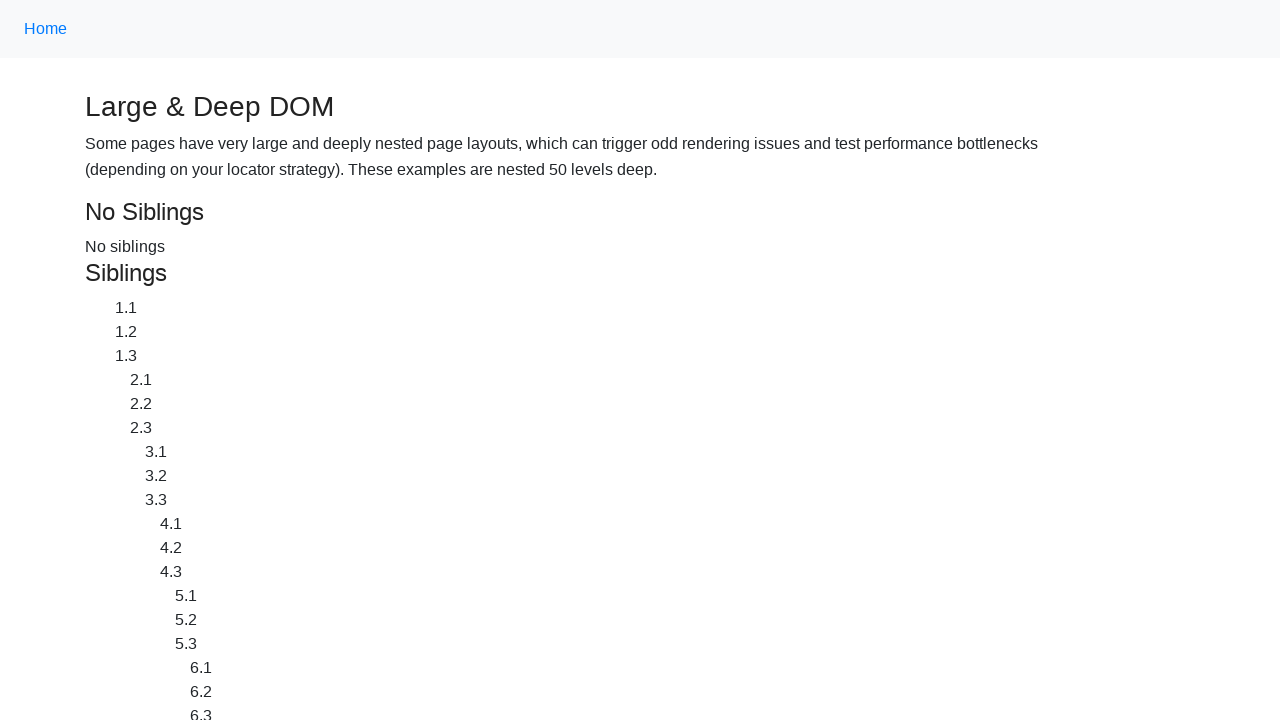

Scrolled down to CYDEO link
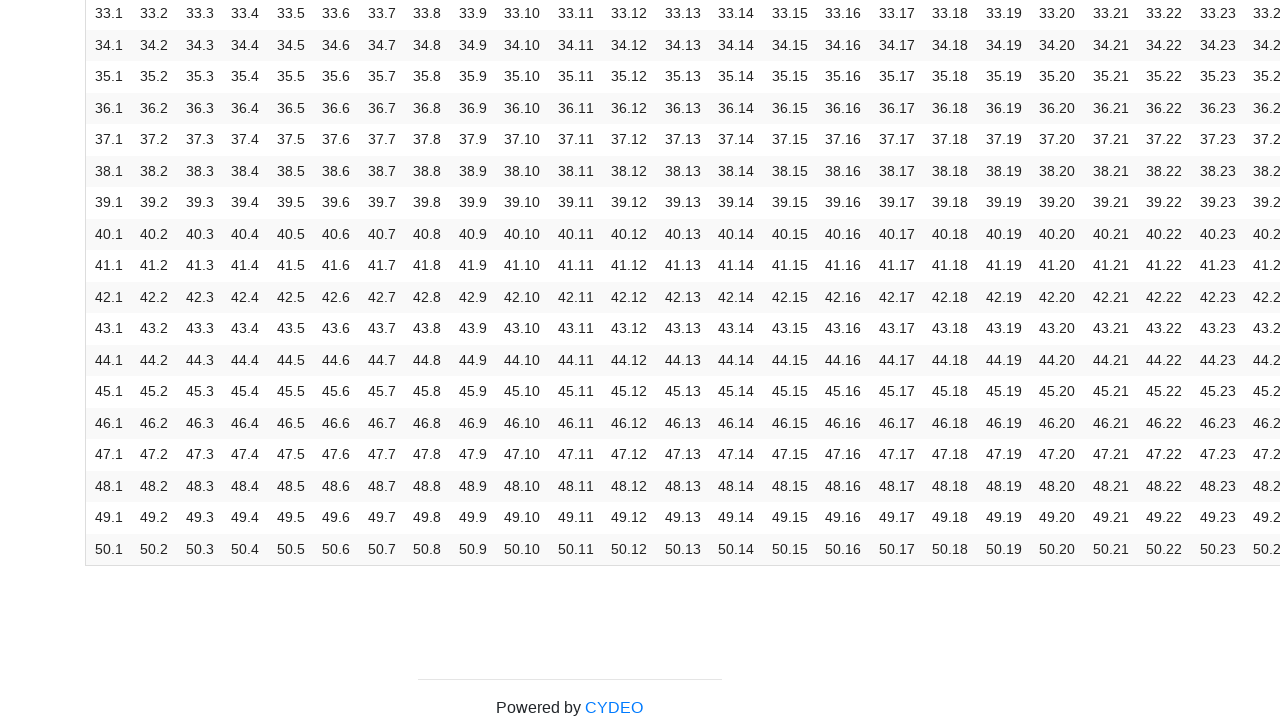

Waited 500ms to observe scroll action
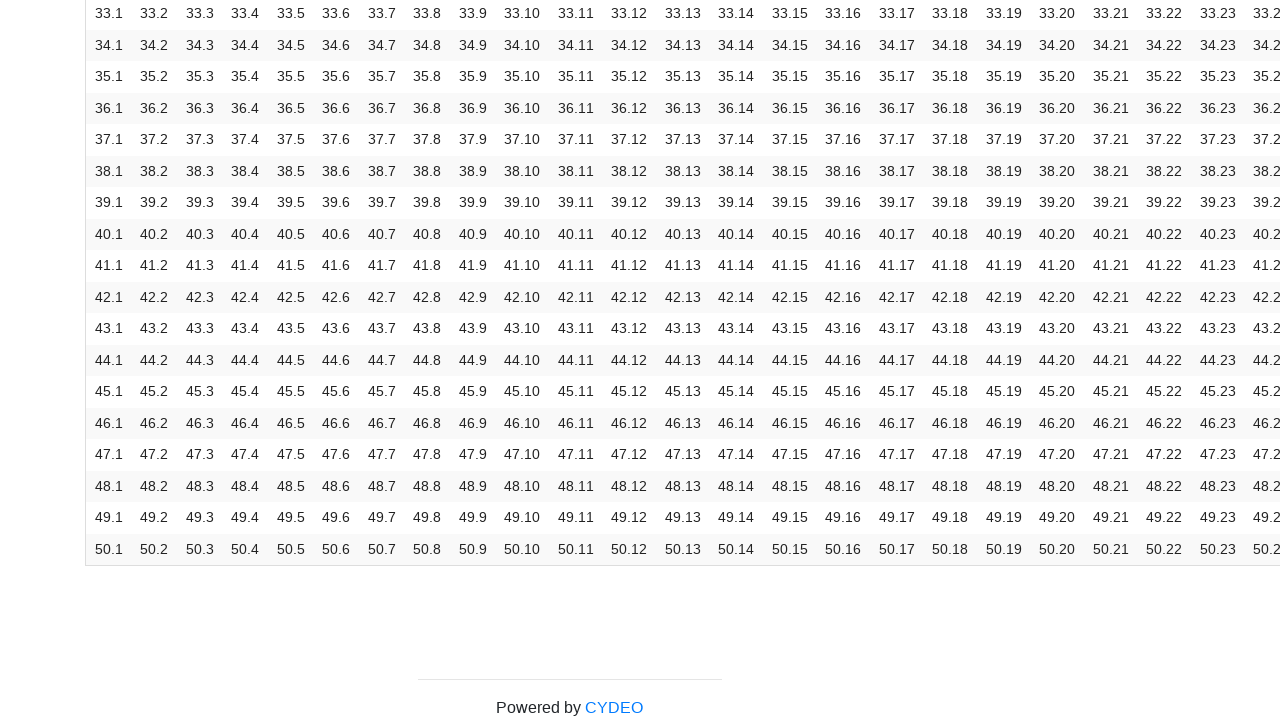

Located Home link at top of page
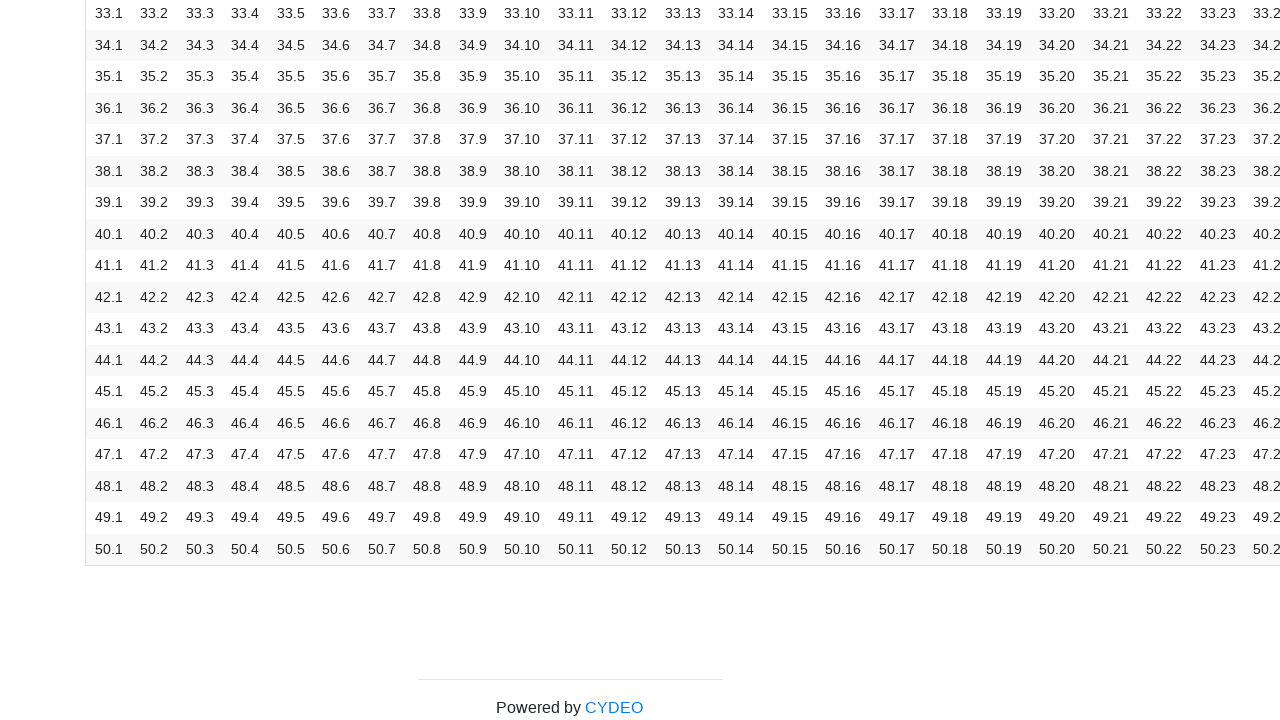

Scrolled up to Home link
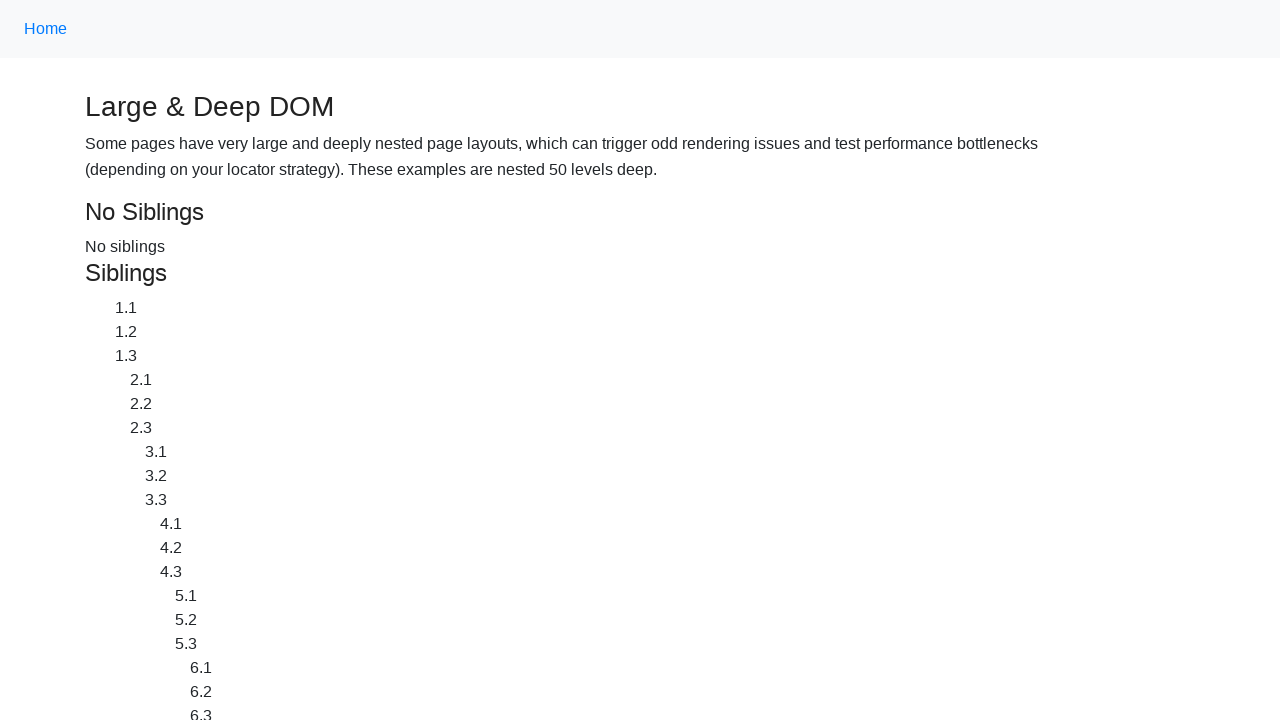

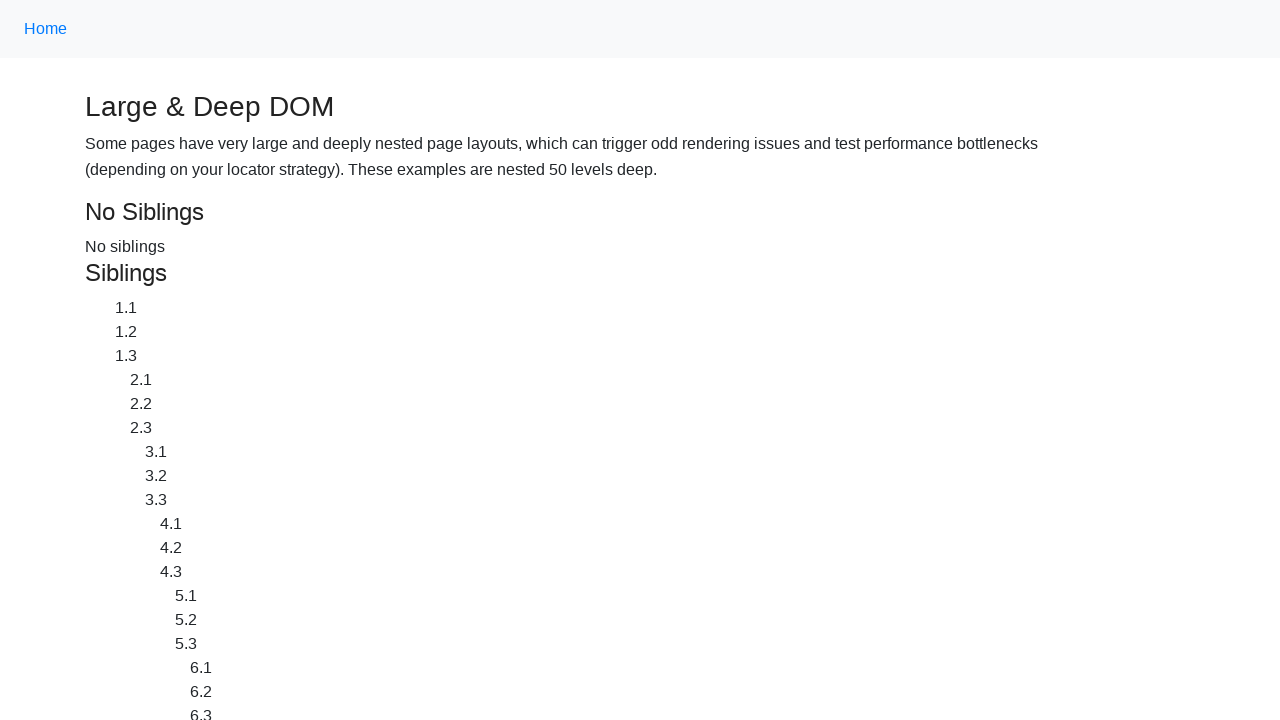